Tests file upload functionality by selecting a file and clicking the upload button on a practice upload page

Starting URL: https://practice.cydeo.com/upload

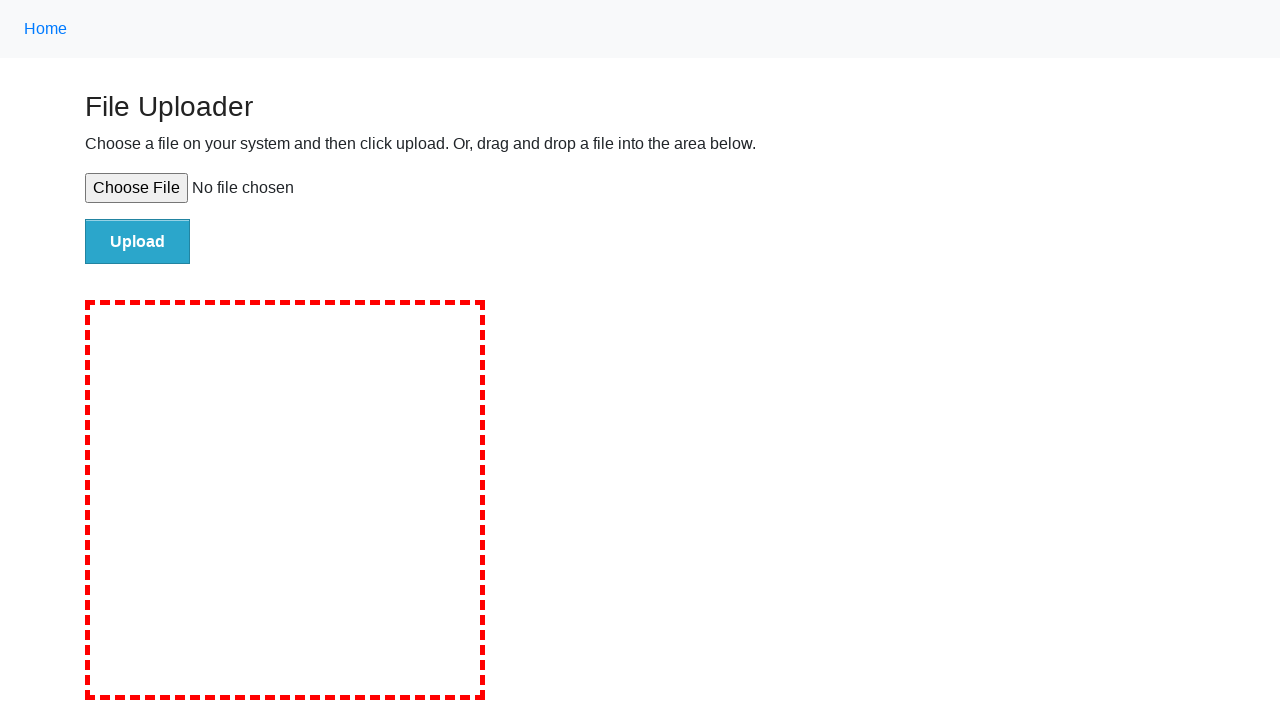

Created test file for upload at /tmp/test_upload.txt
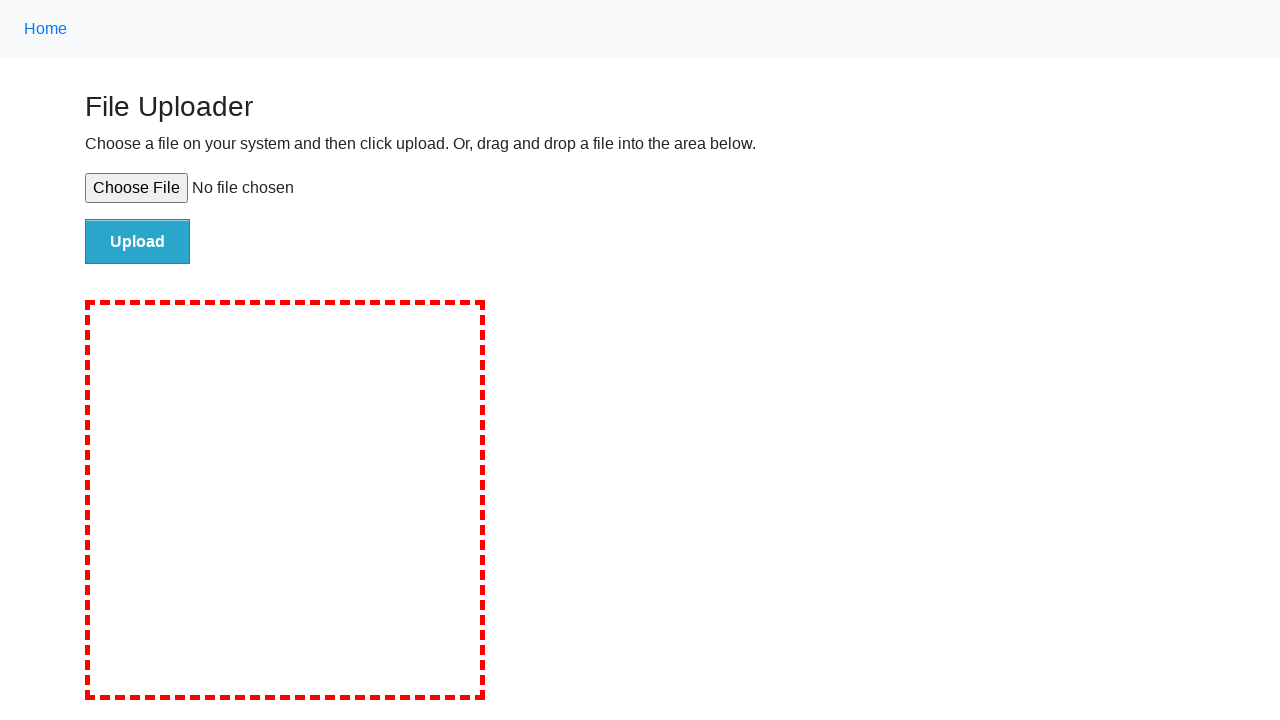

Selected file for upload using file input element
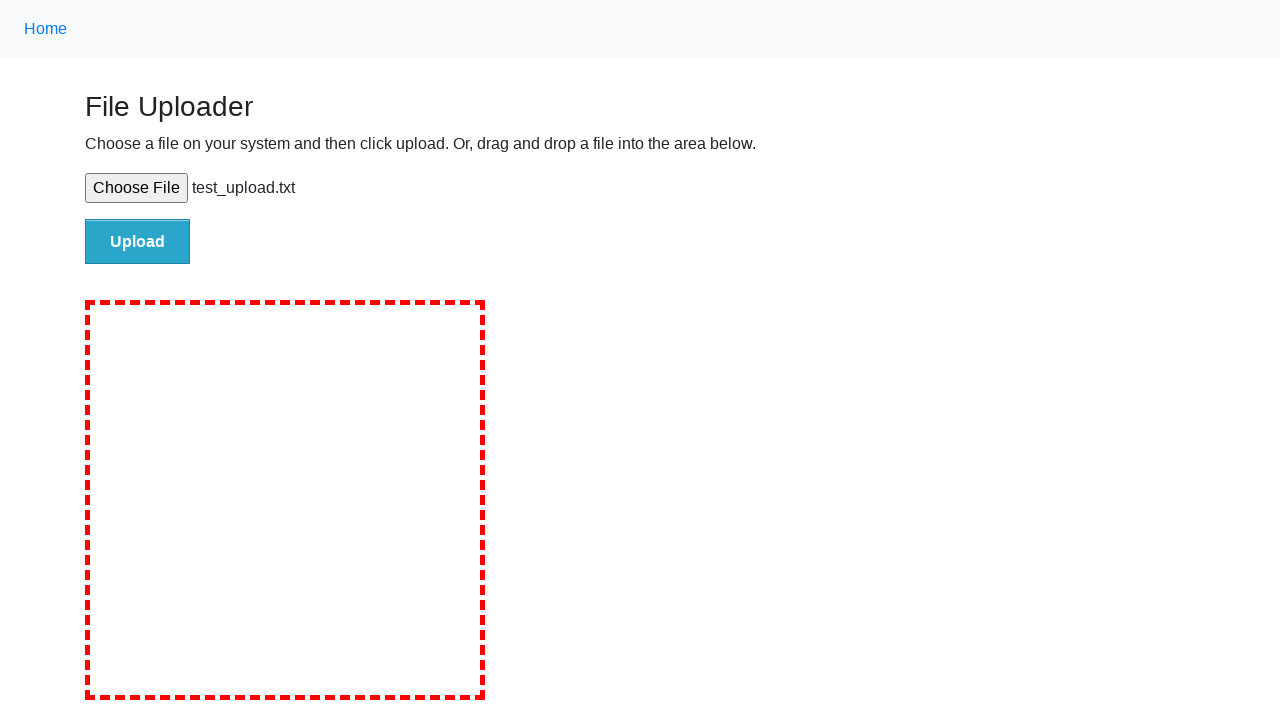

Clicked the upload button to submit the file at (138, 241) on #file-submit
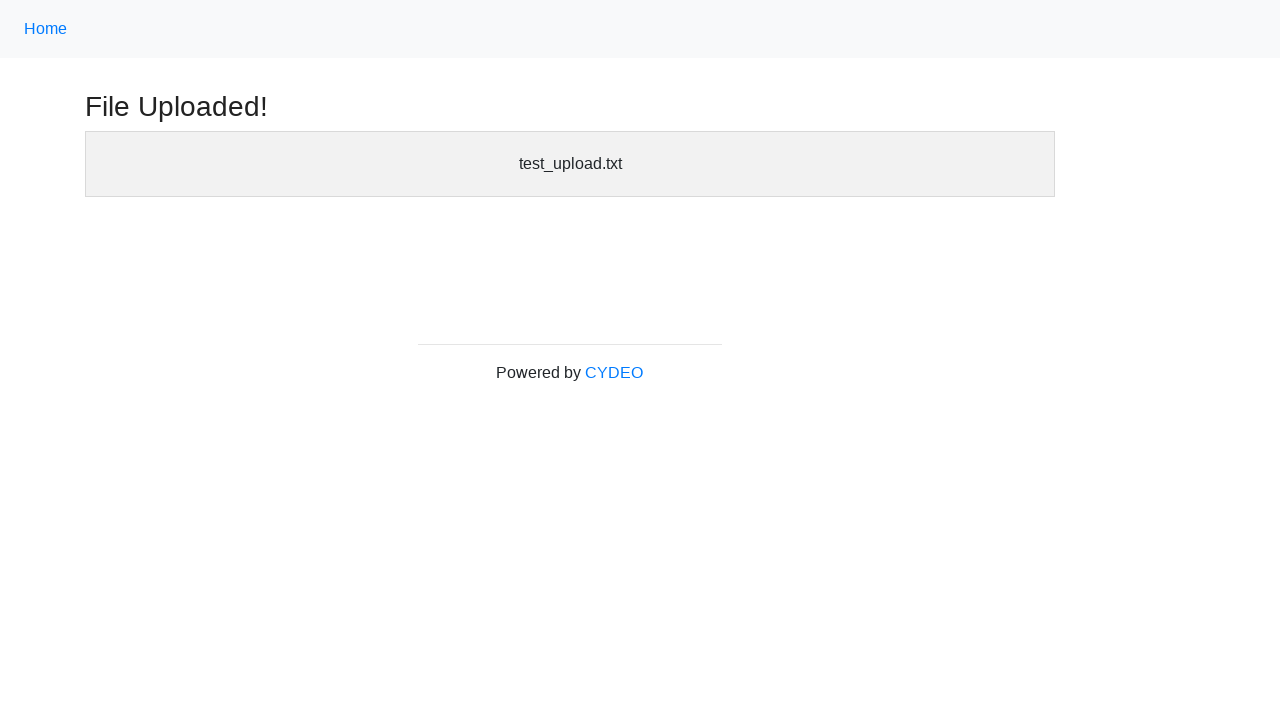

File upload completed and confirmation message appeared
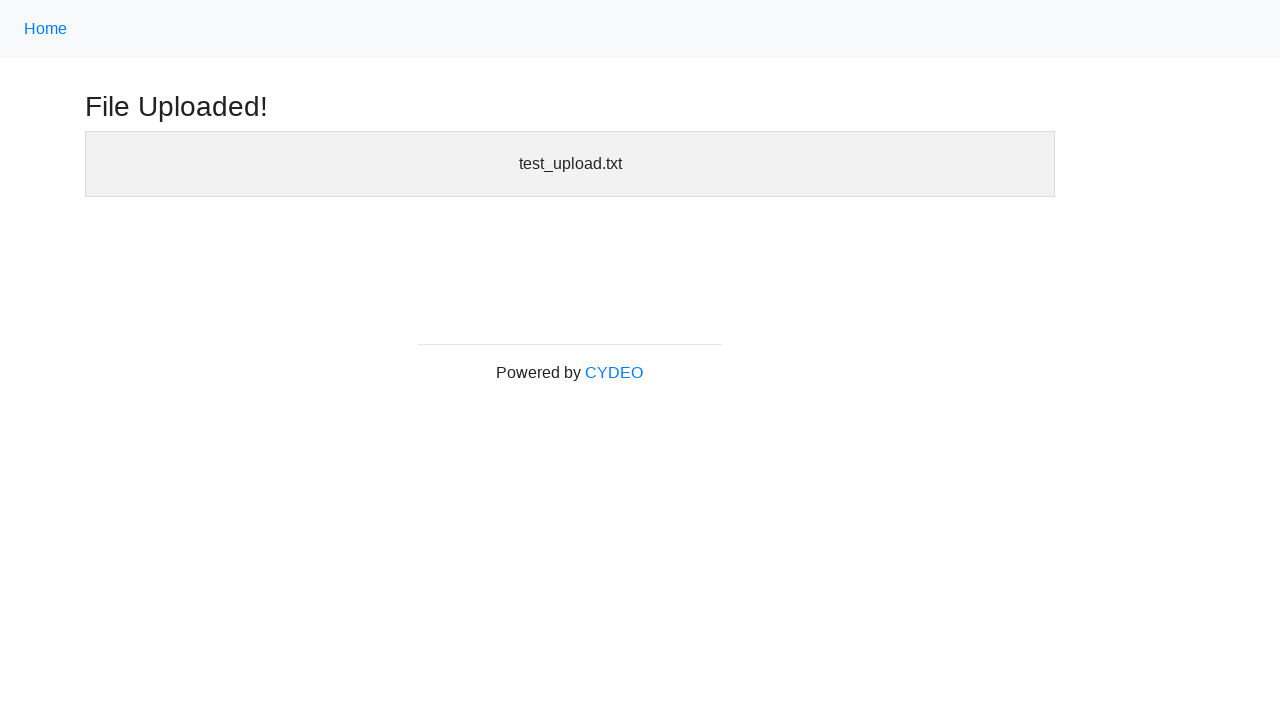

Cleaned up test file from temporary directory
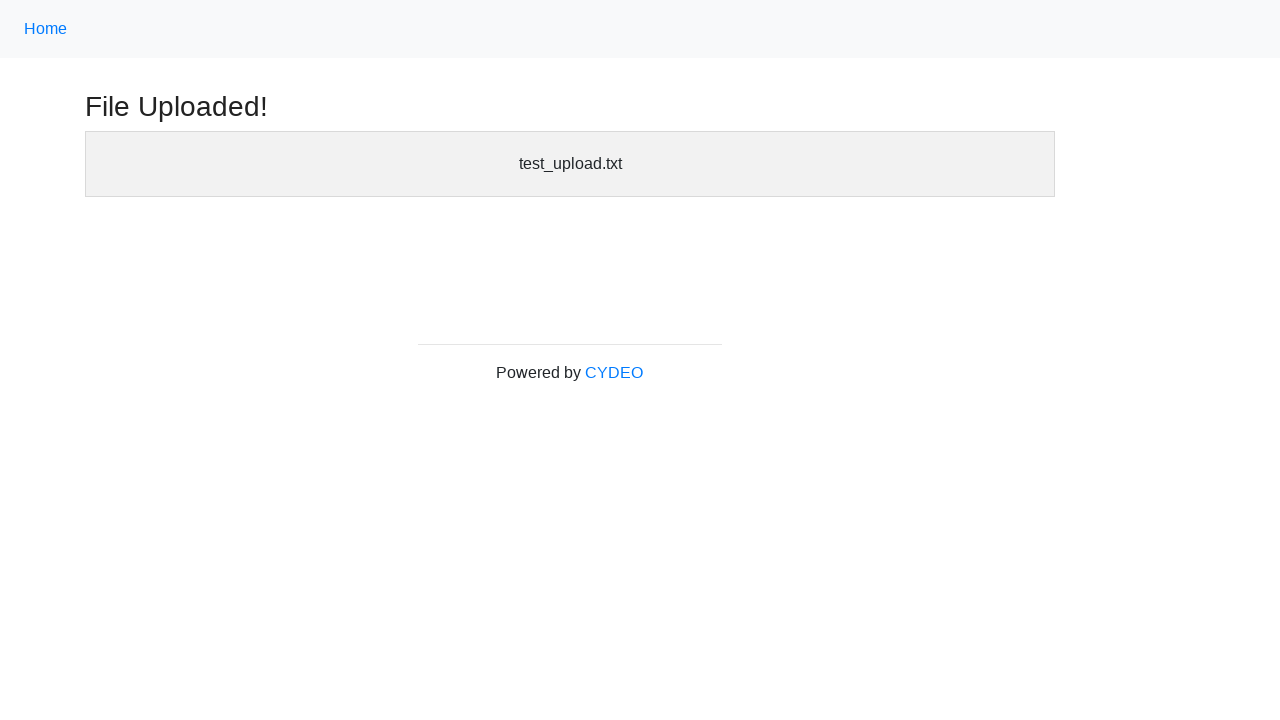

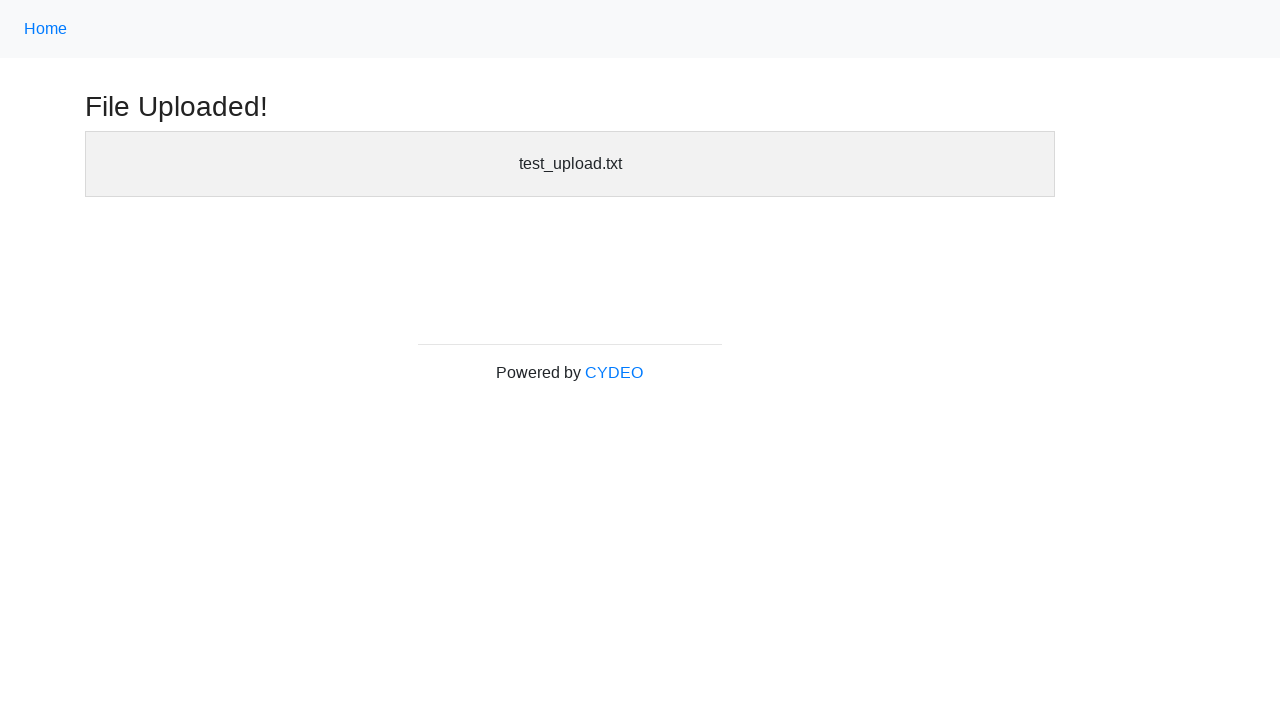